Opens the Tricentis website and maximizes the browser window to verify the page loads successfully.

Starting URL: https://www.tricentis.com/

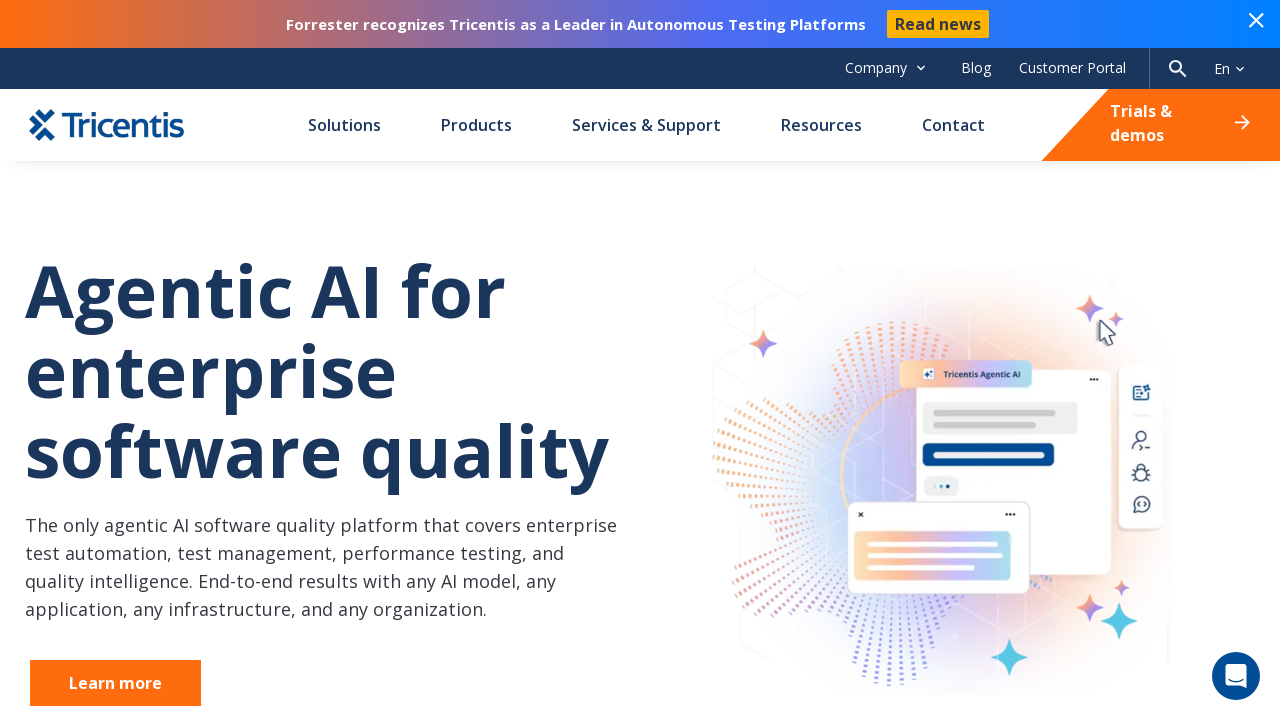

Set viewport size to 1920x1080 to maximize browser window
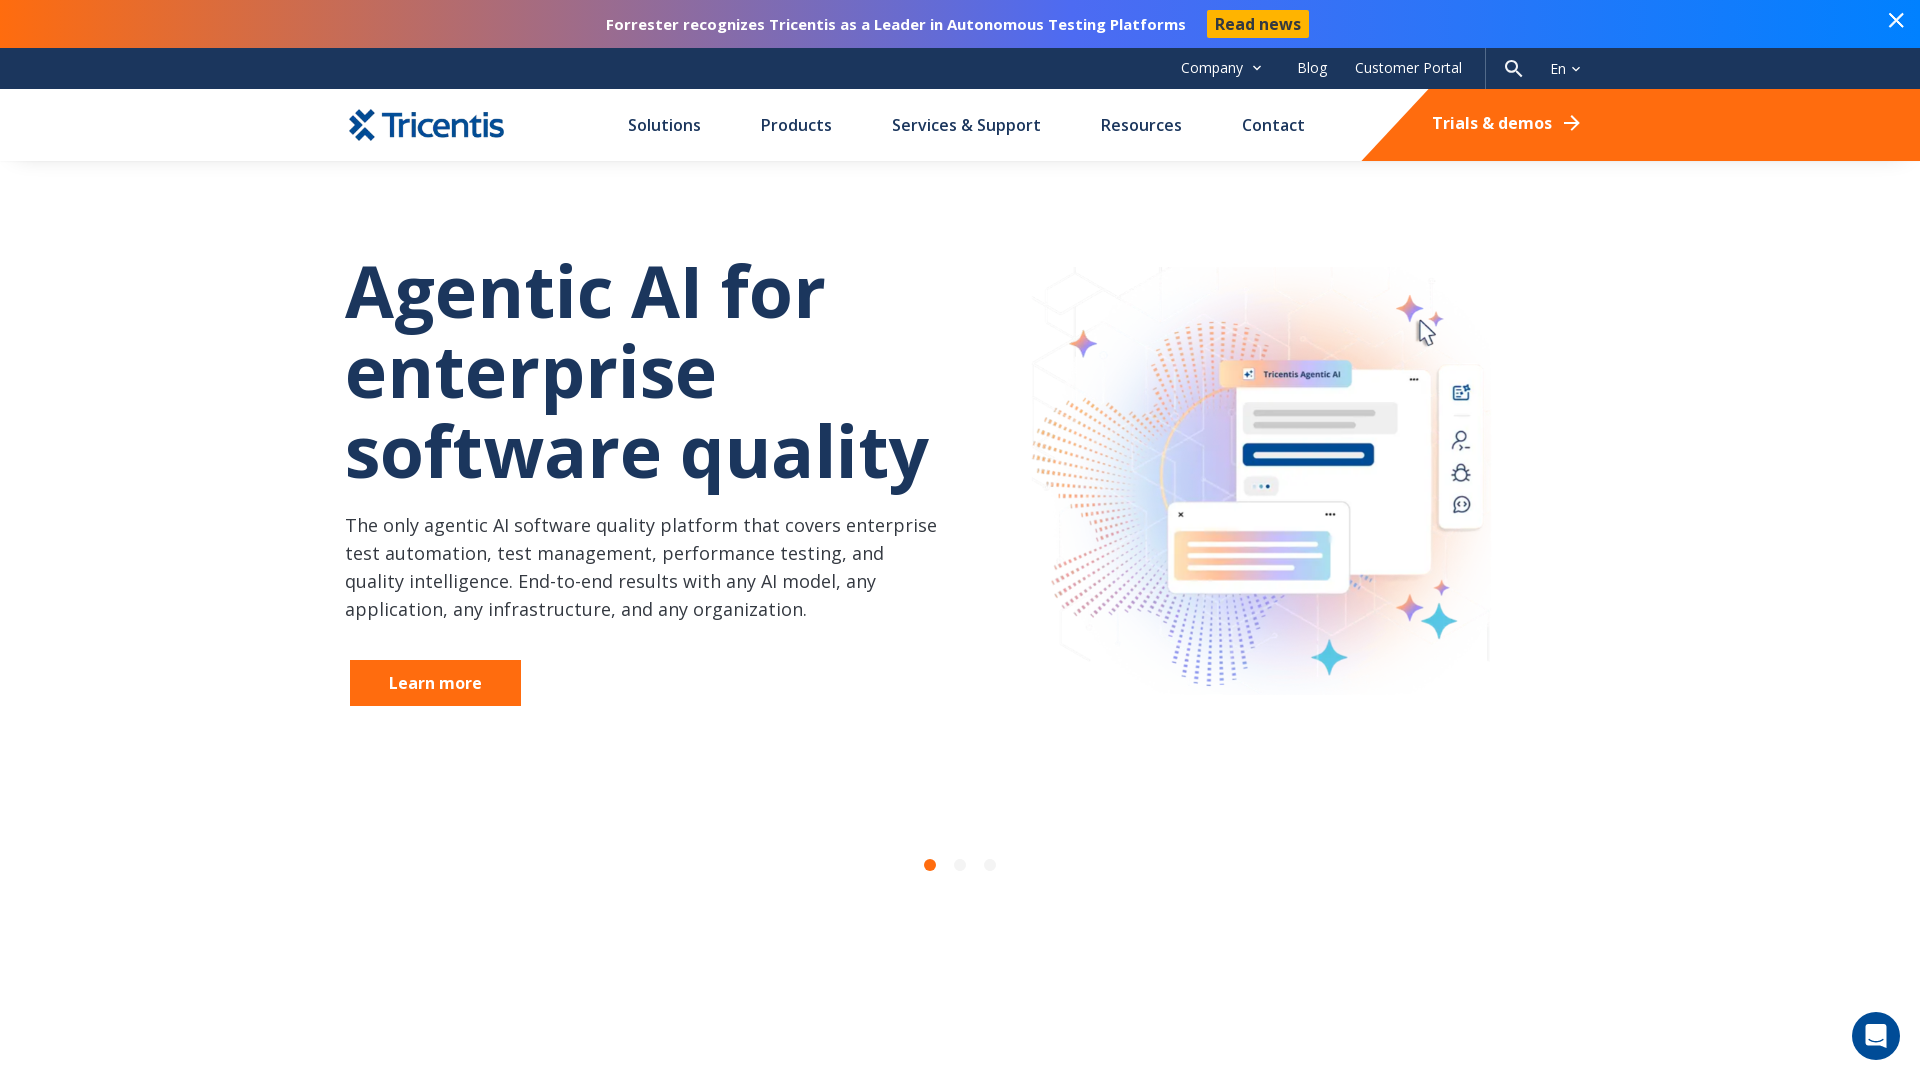

Tricentis website loaded successfully - DOM content ready
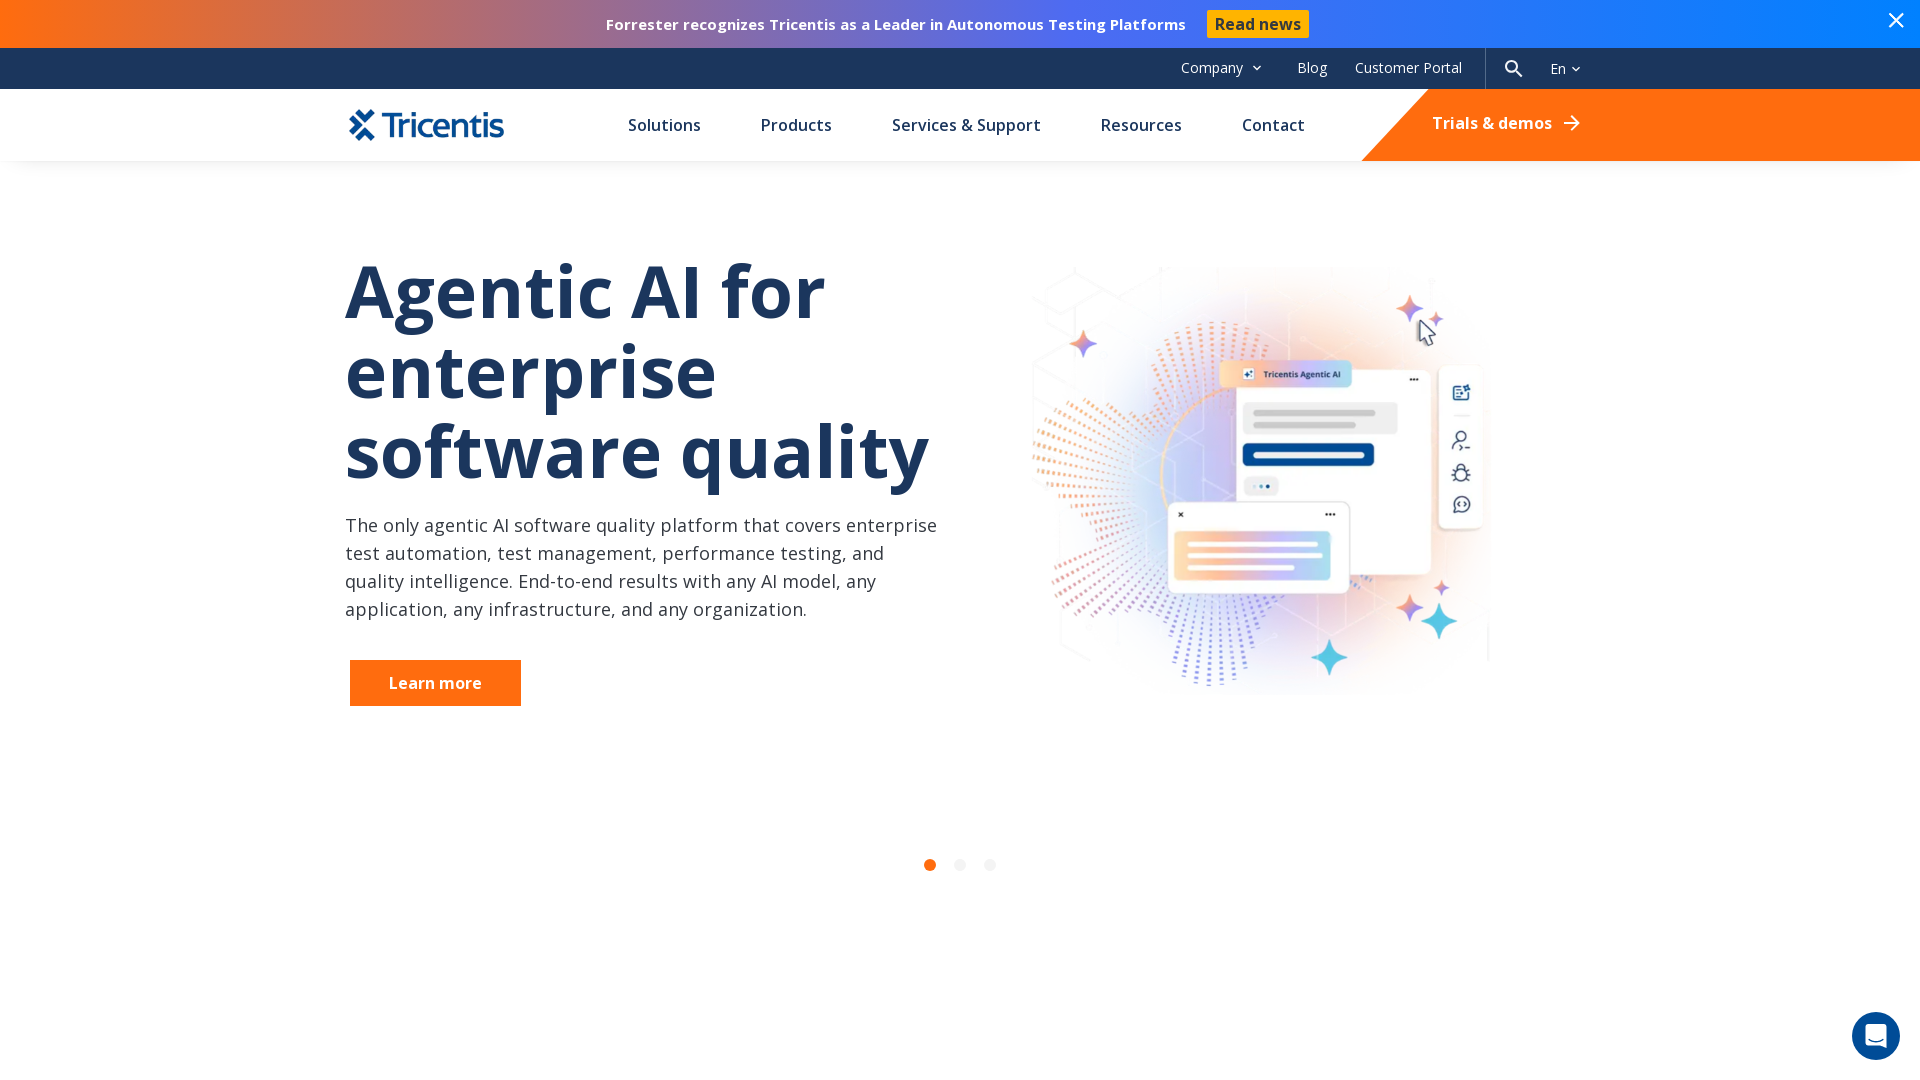

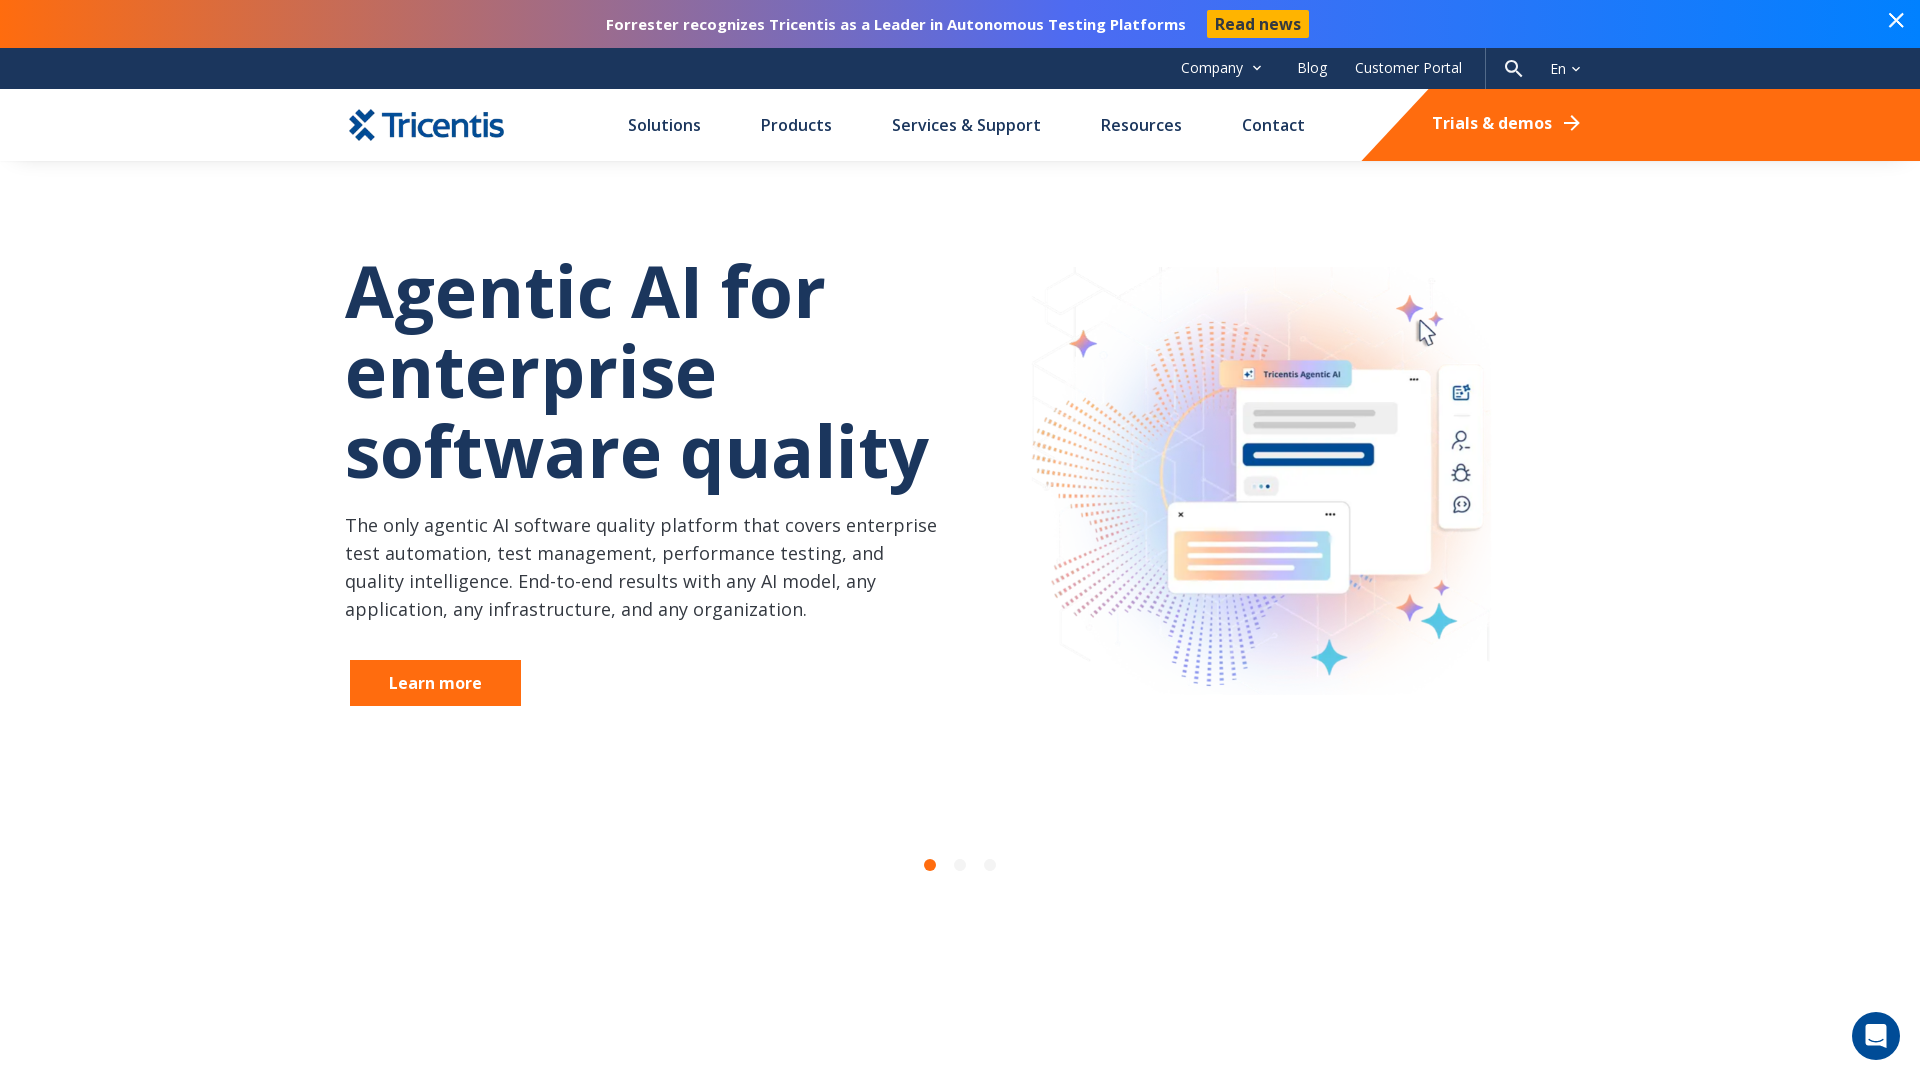